Tests various button properties and interactions on a demo page, including clicking a button, checking navigation, verifying button states, positions, colors, and dimensions

Starting URL: https://www.leafground.com/button.xhtml

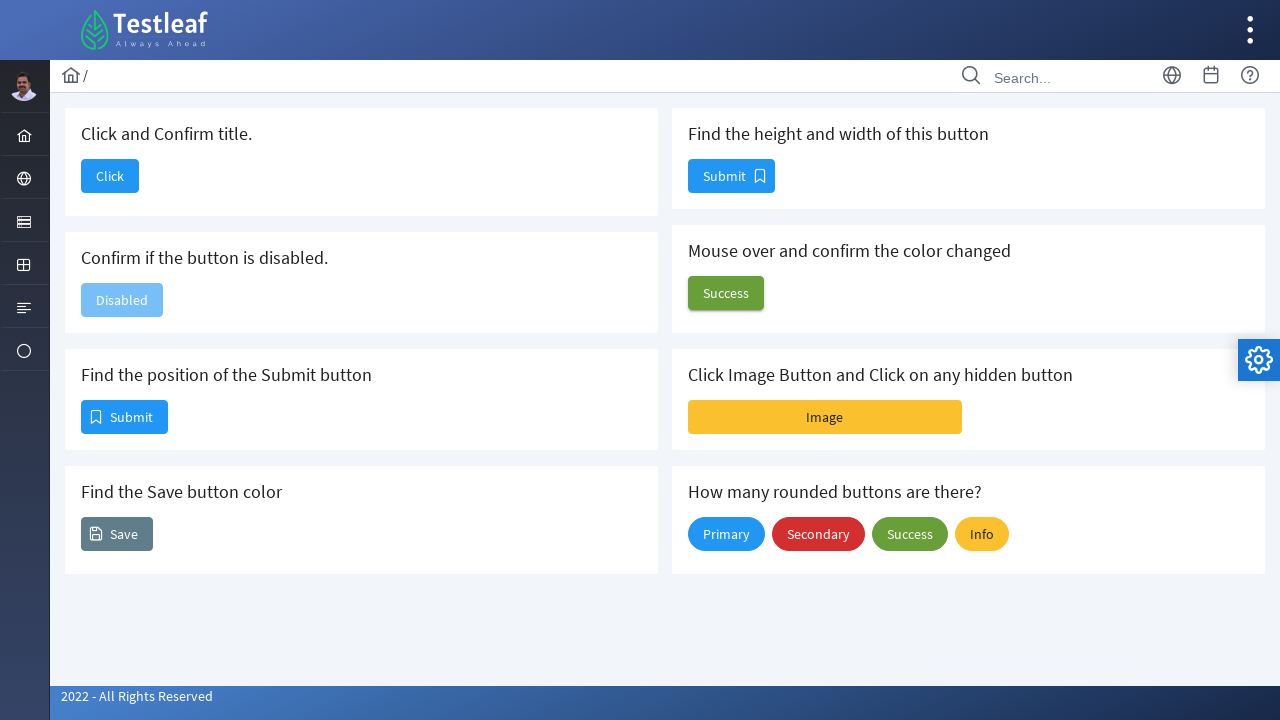

Clicked the first button to navigate at (110, 176) on #j_idt88\:j_idt90
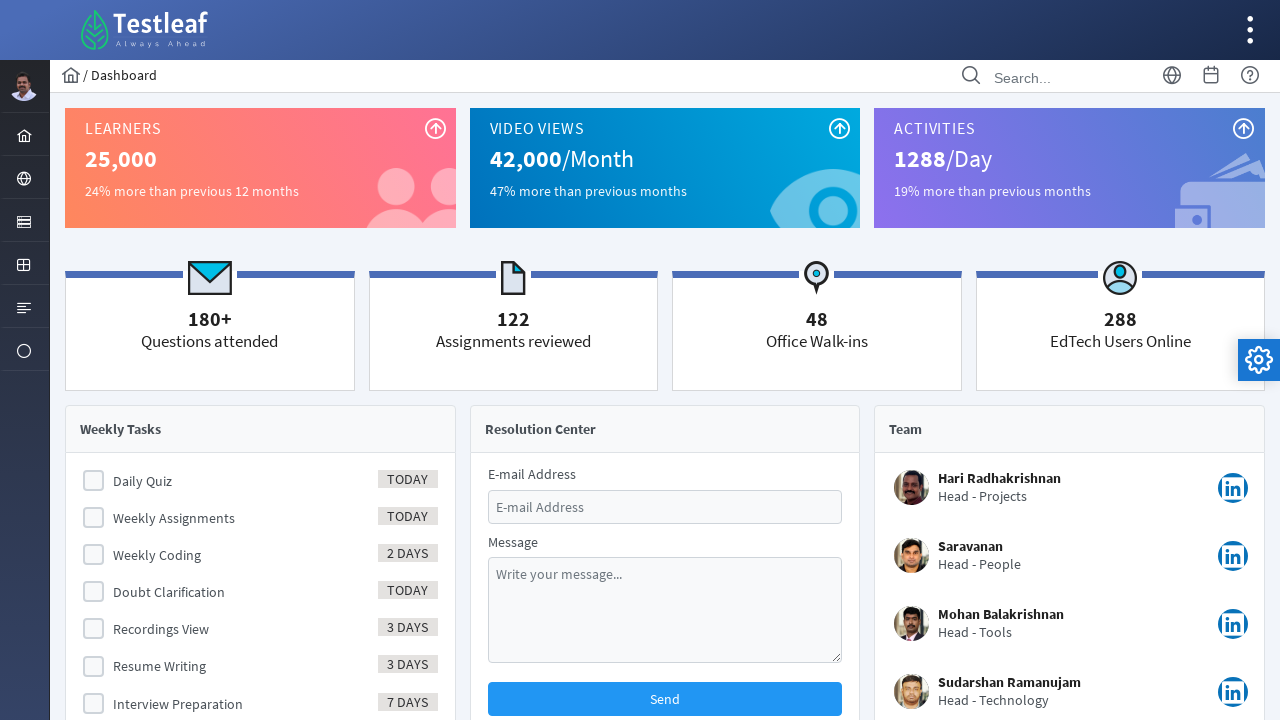

Waited for network idle after navigation
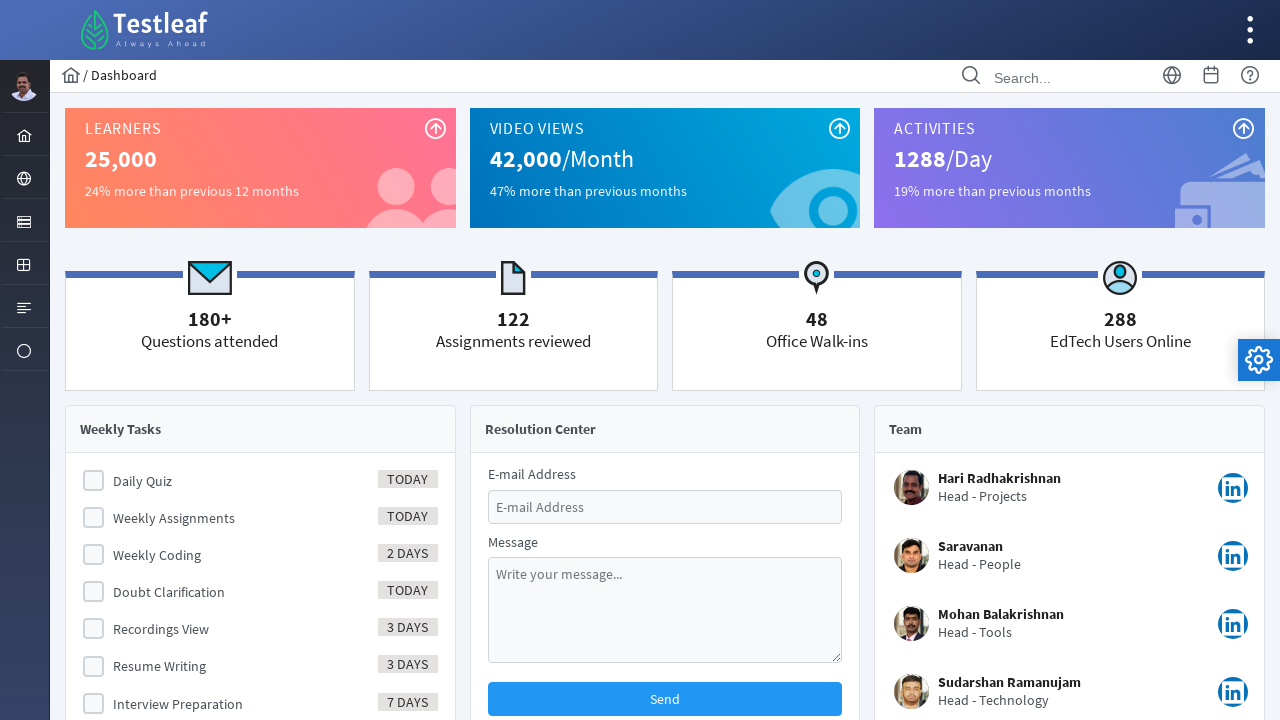

Verified navigation to Dashboard page by checking title
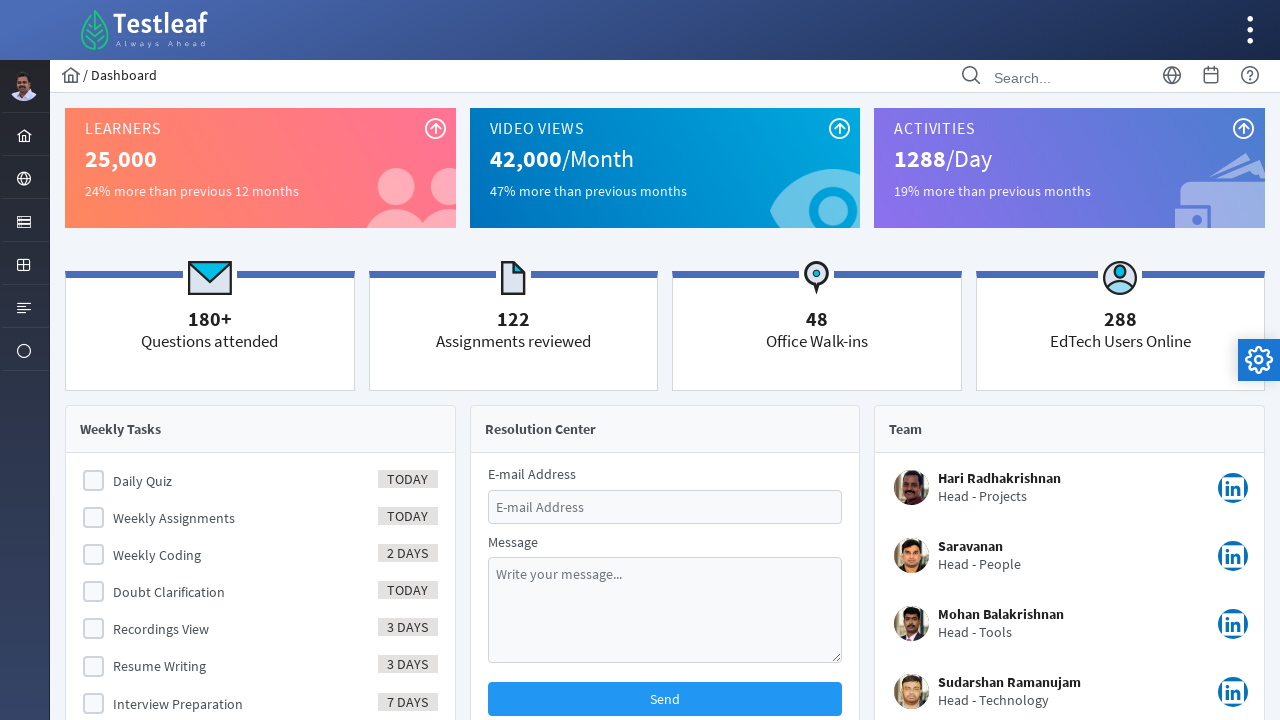

Navigated back to the buttons page
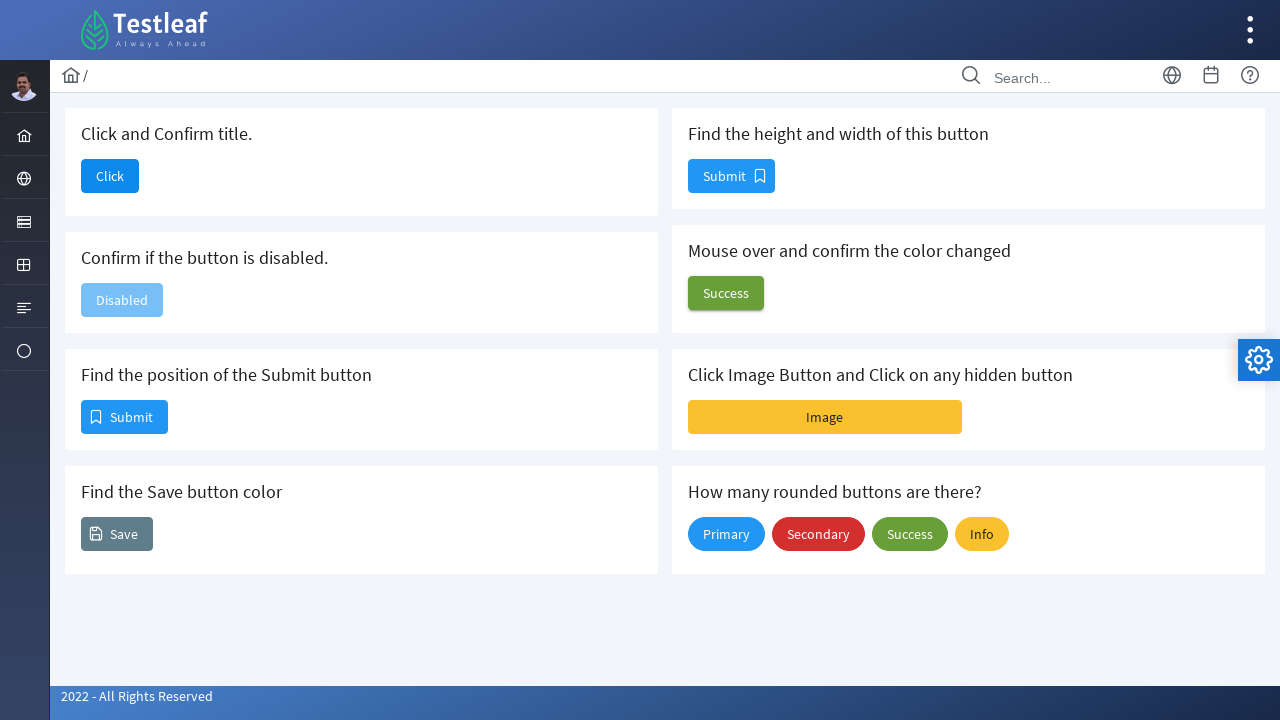

Waited for network idle after navigating back
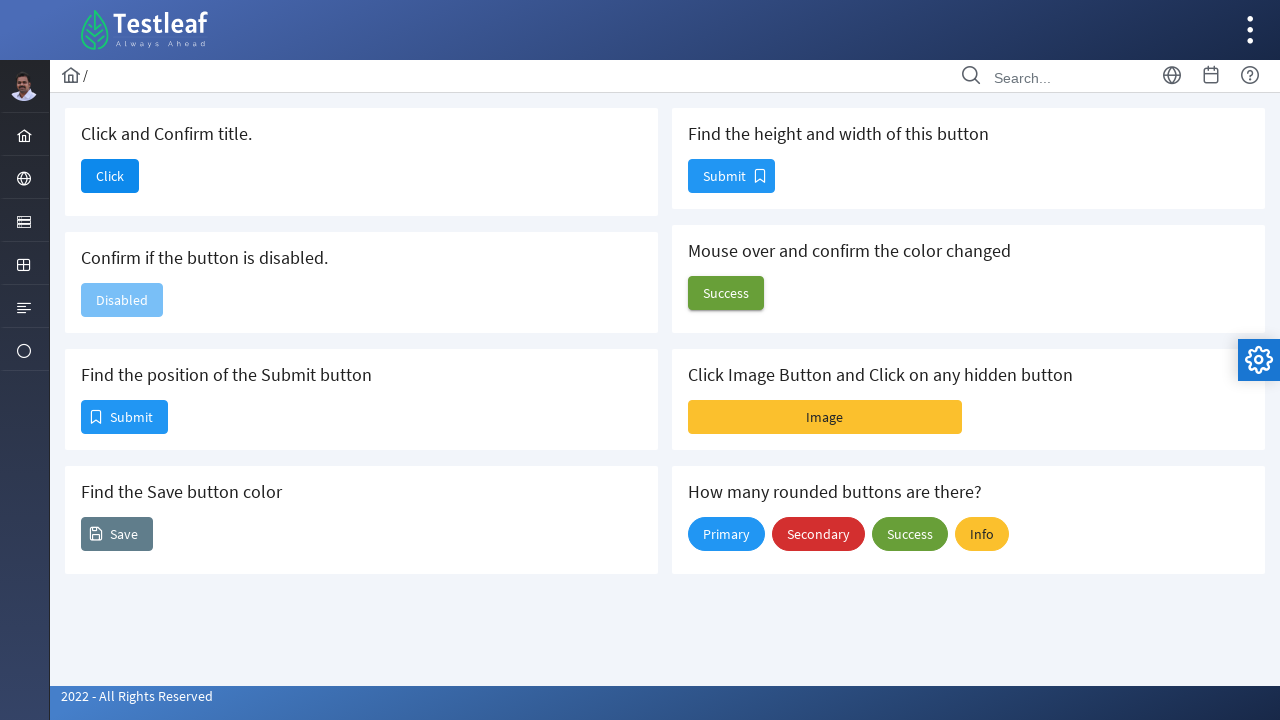

Checked if second button is enabled: False
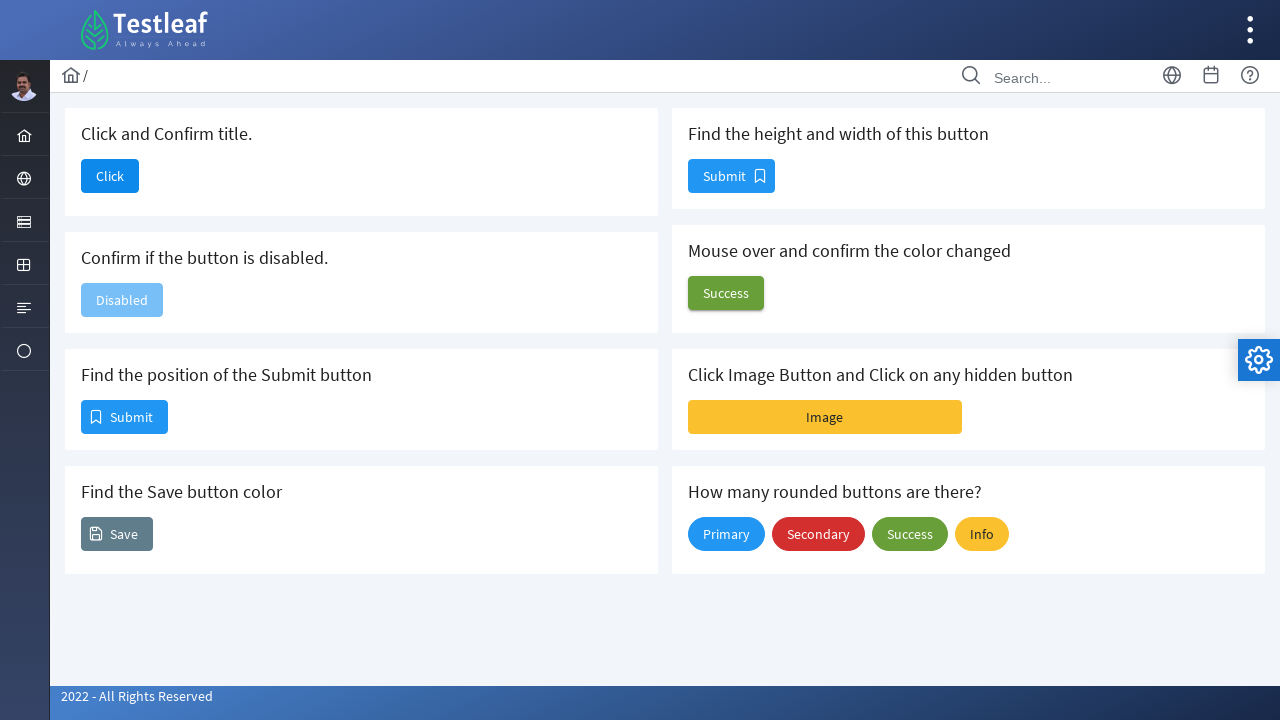

Retrieved bounding box of third button
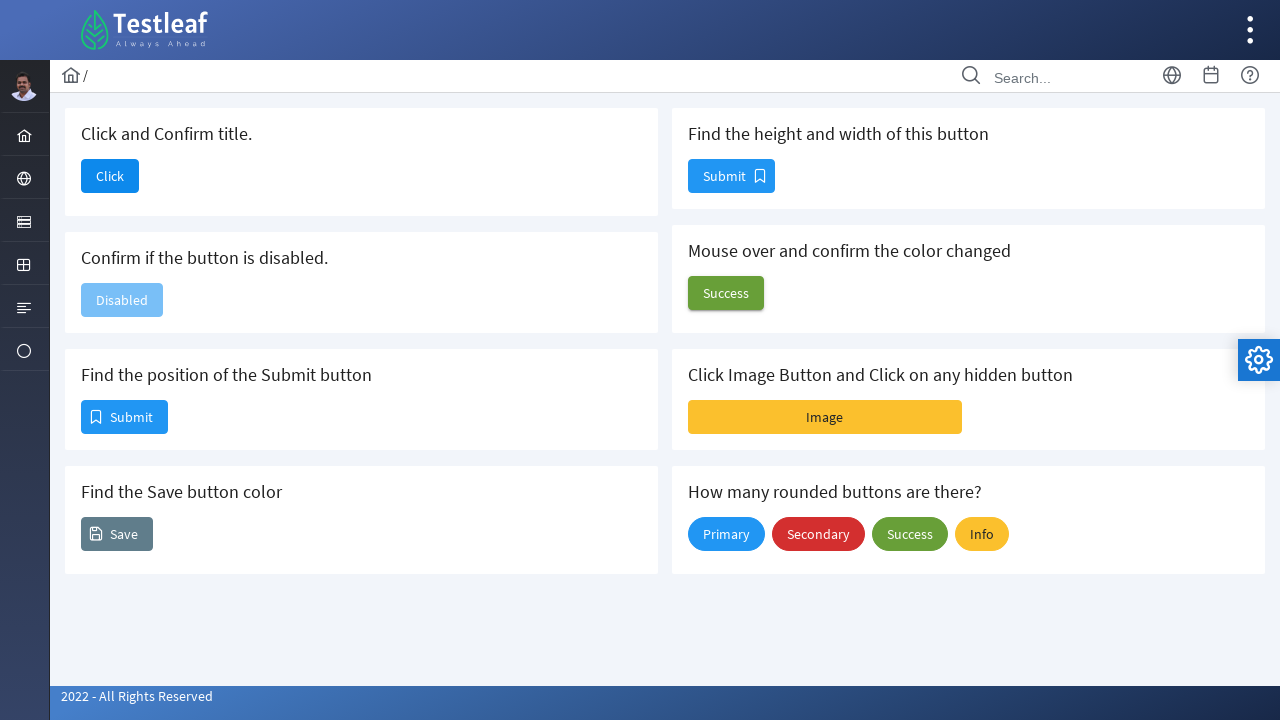

Extracted position - X: 81, Y: 400
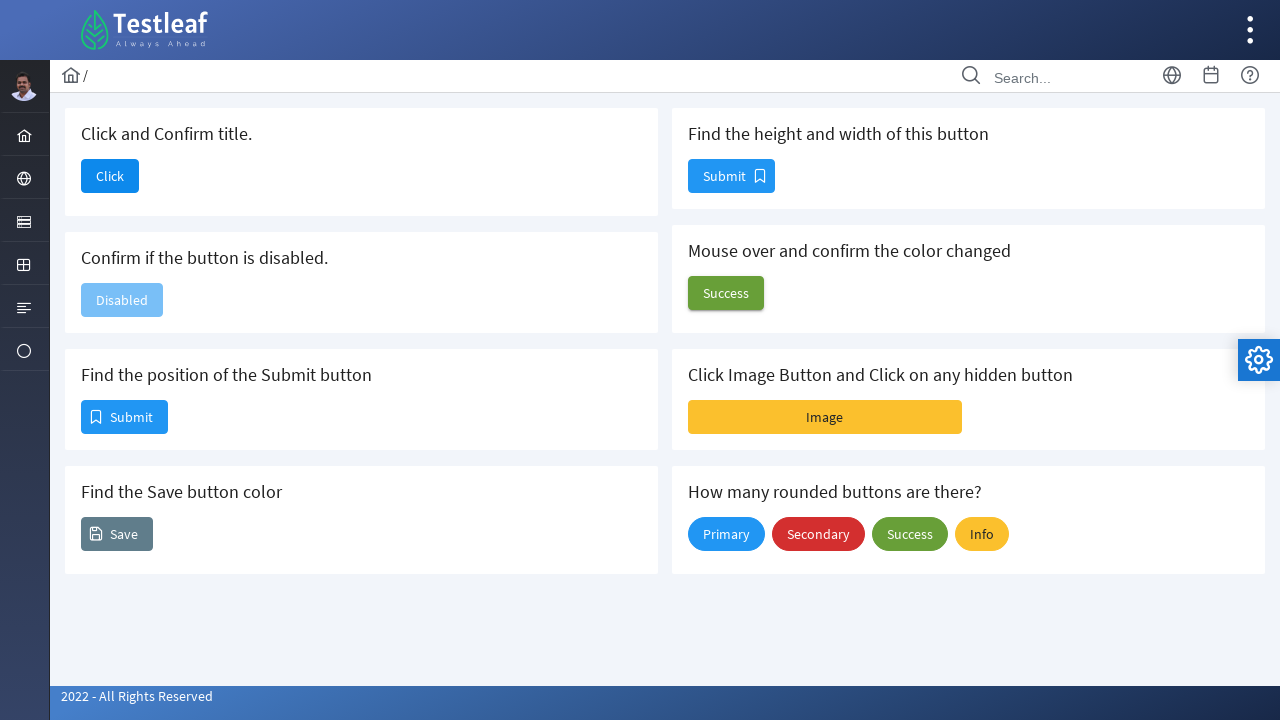

Retrieved background color of fourth button: rgb(96, 125, 139) none repeat scroll 0% 0% / auto padding-box border-box
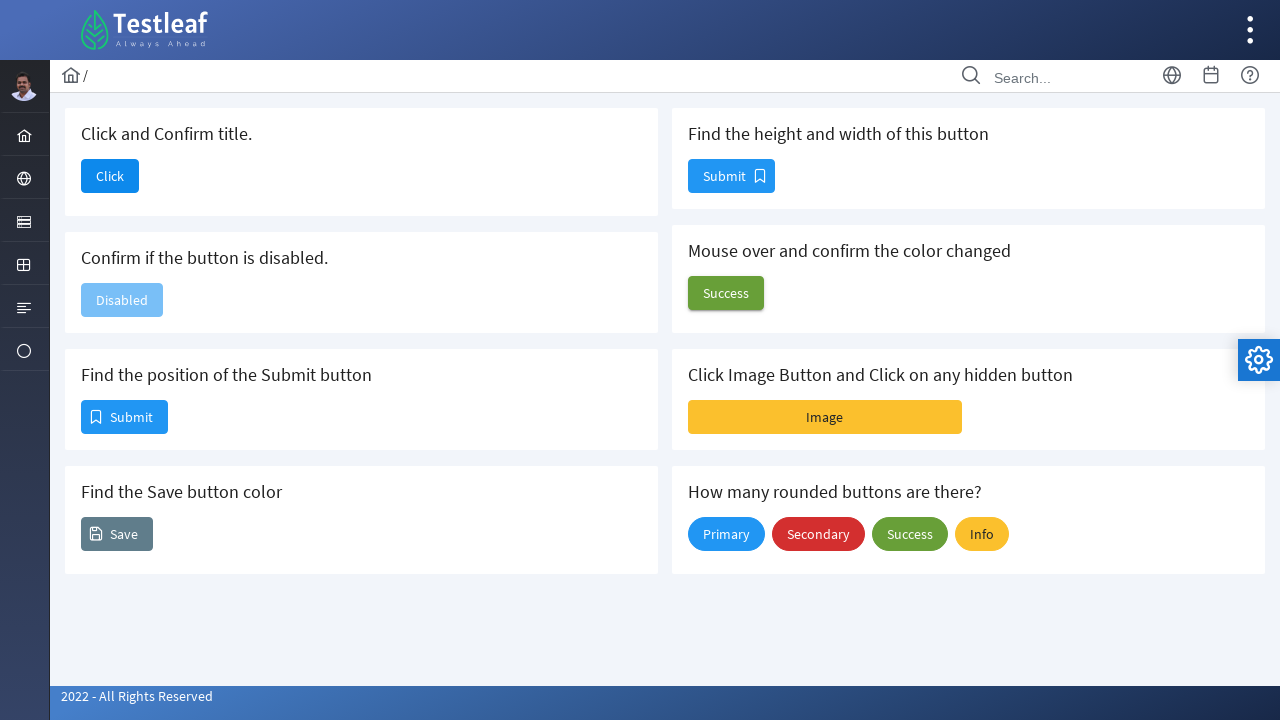

Retrieved bounding box of fifth button for dimensions
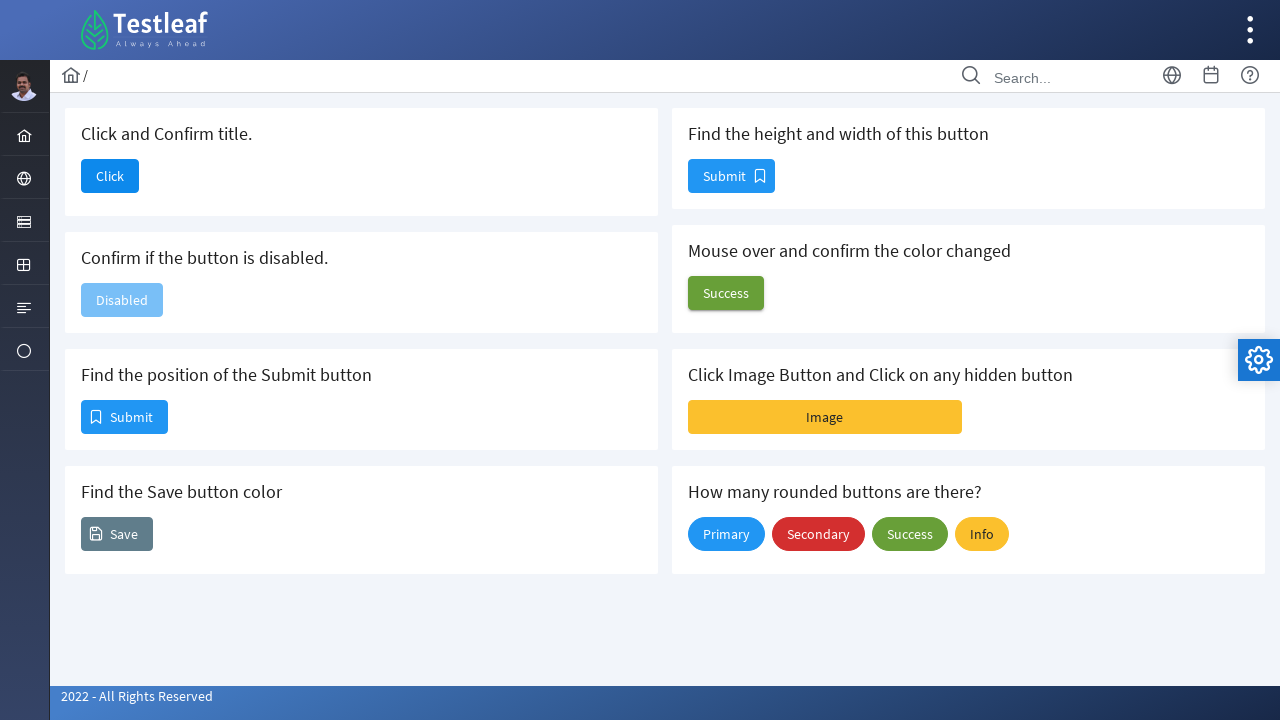

Extracted dimensions - Height: 34, Width: 87
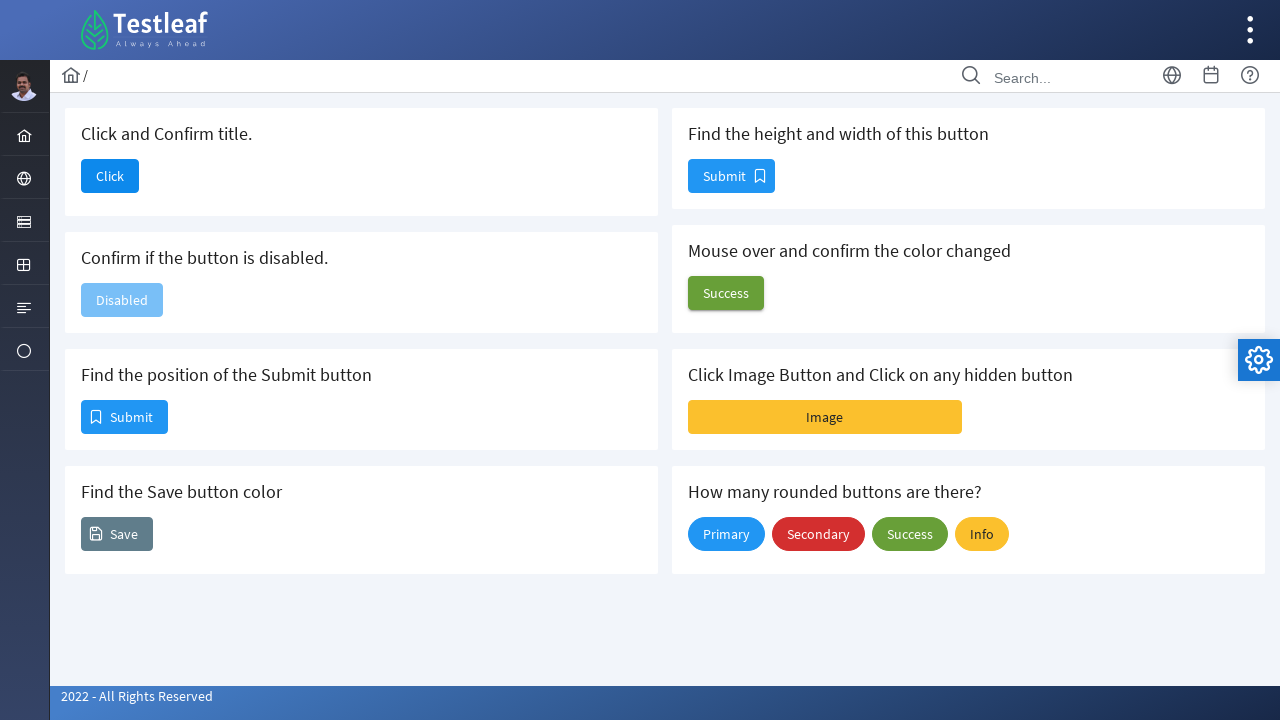

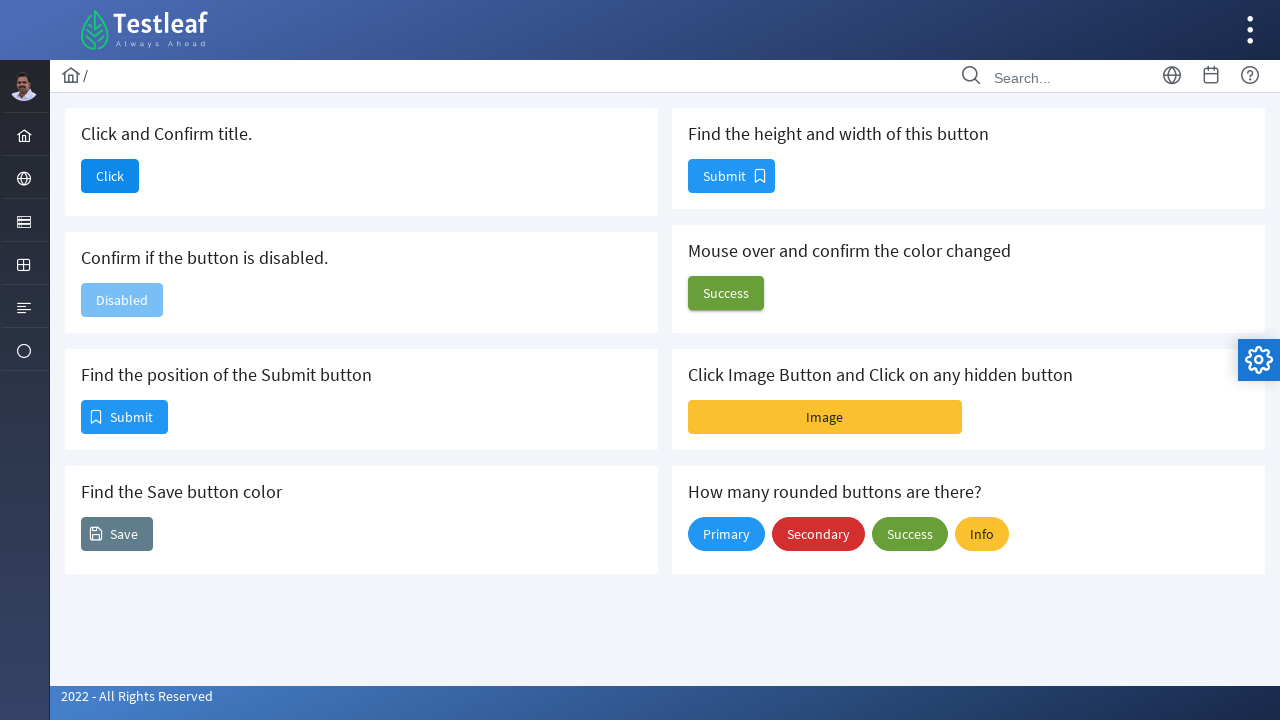